Navigates to a website, scrolls down, resizes the browser window, and captures a screenshot of the page

Starting URL: https://excalibur-craft.ru/

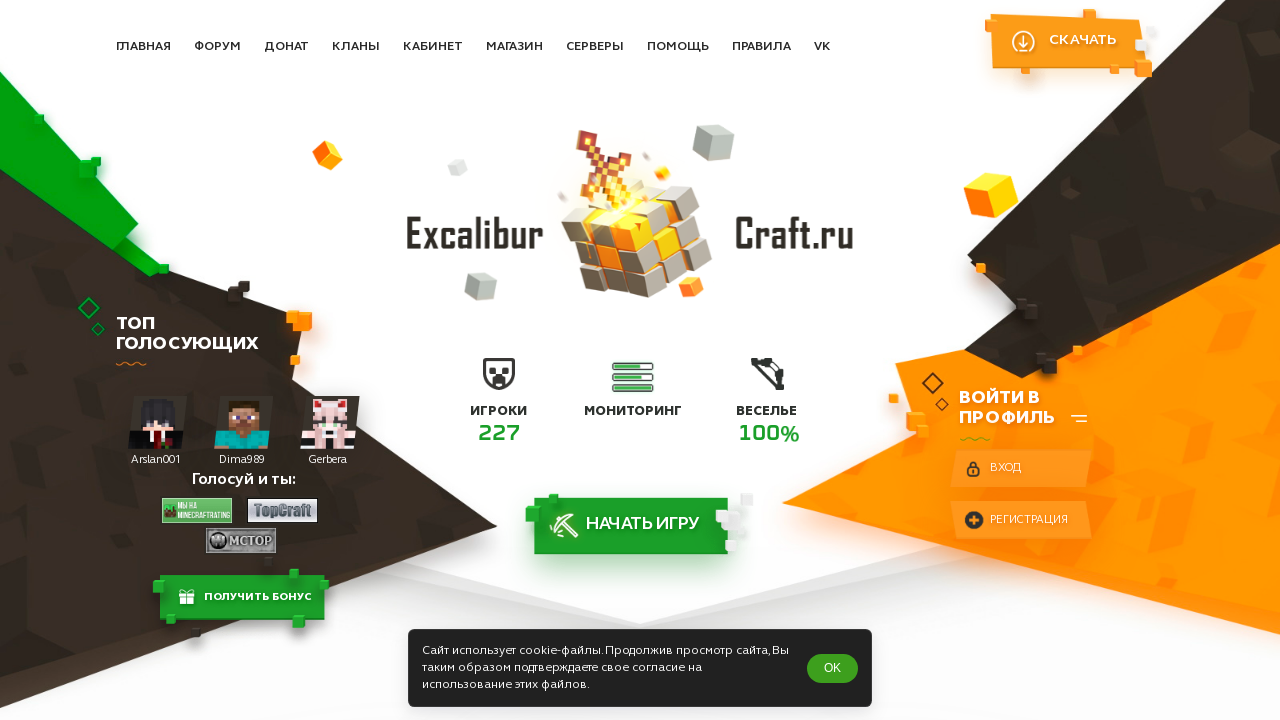

Scrolled down the page by 600 pixels
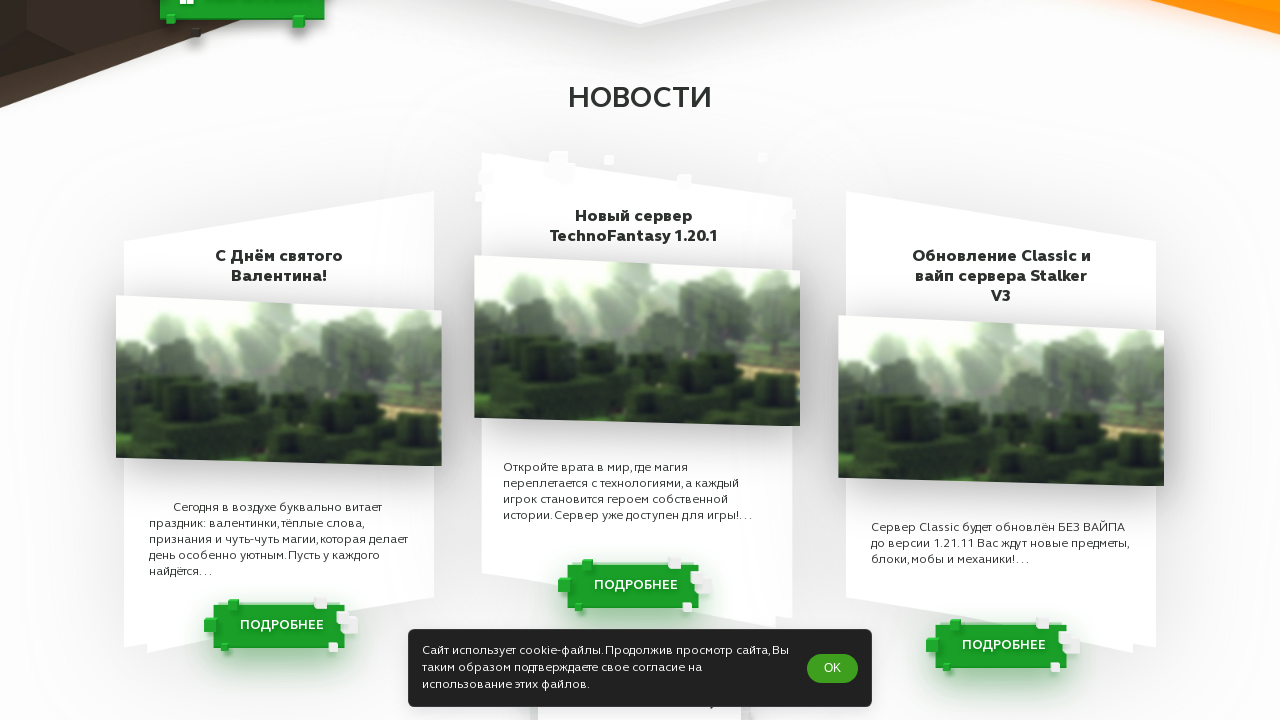

Resized browser window from 1280x720 to 1530x720
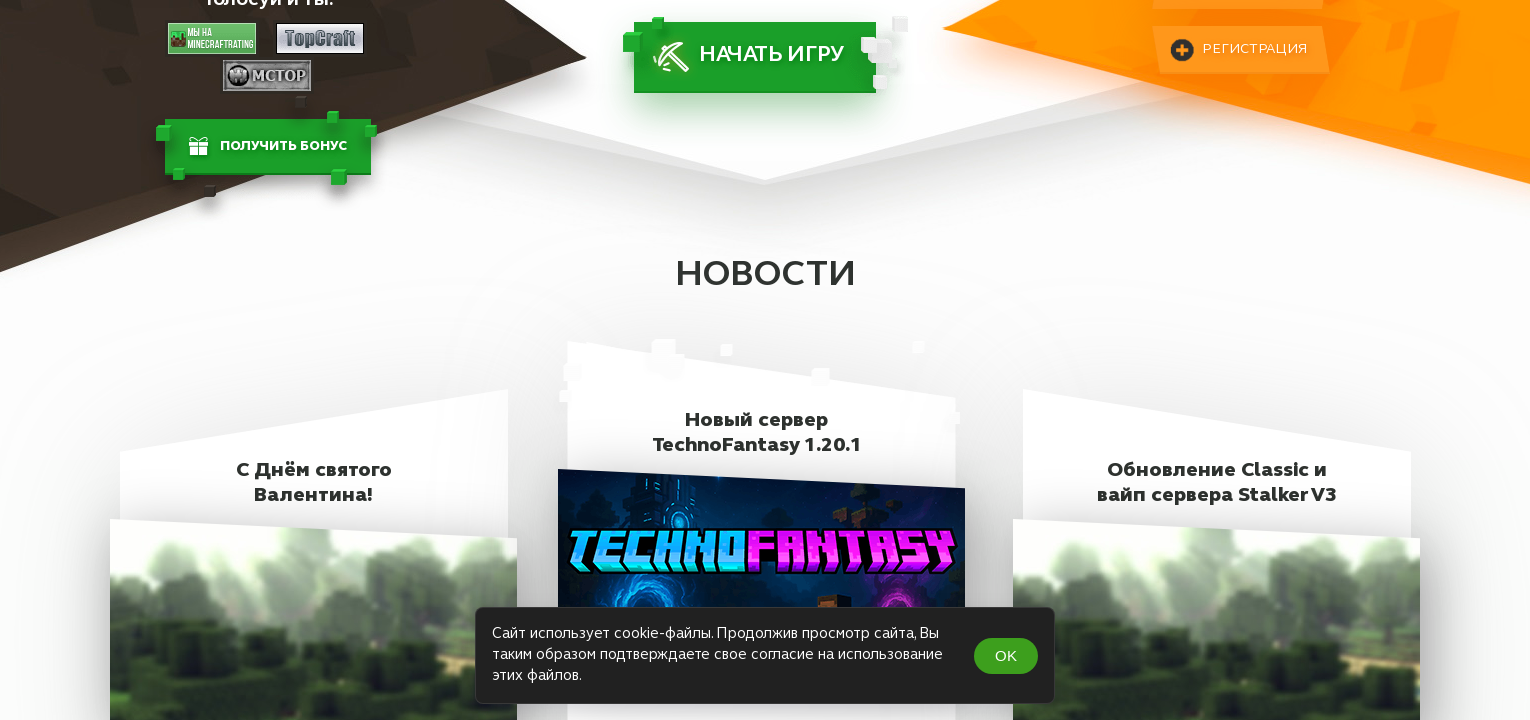

Waited 2 seconds for page content to adjust to new viewport size
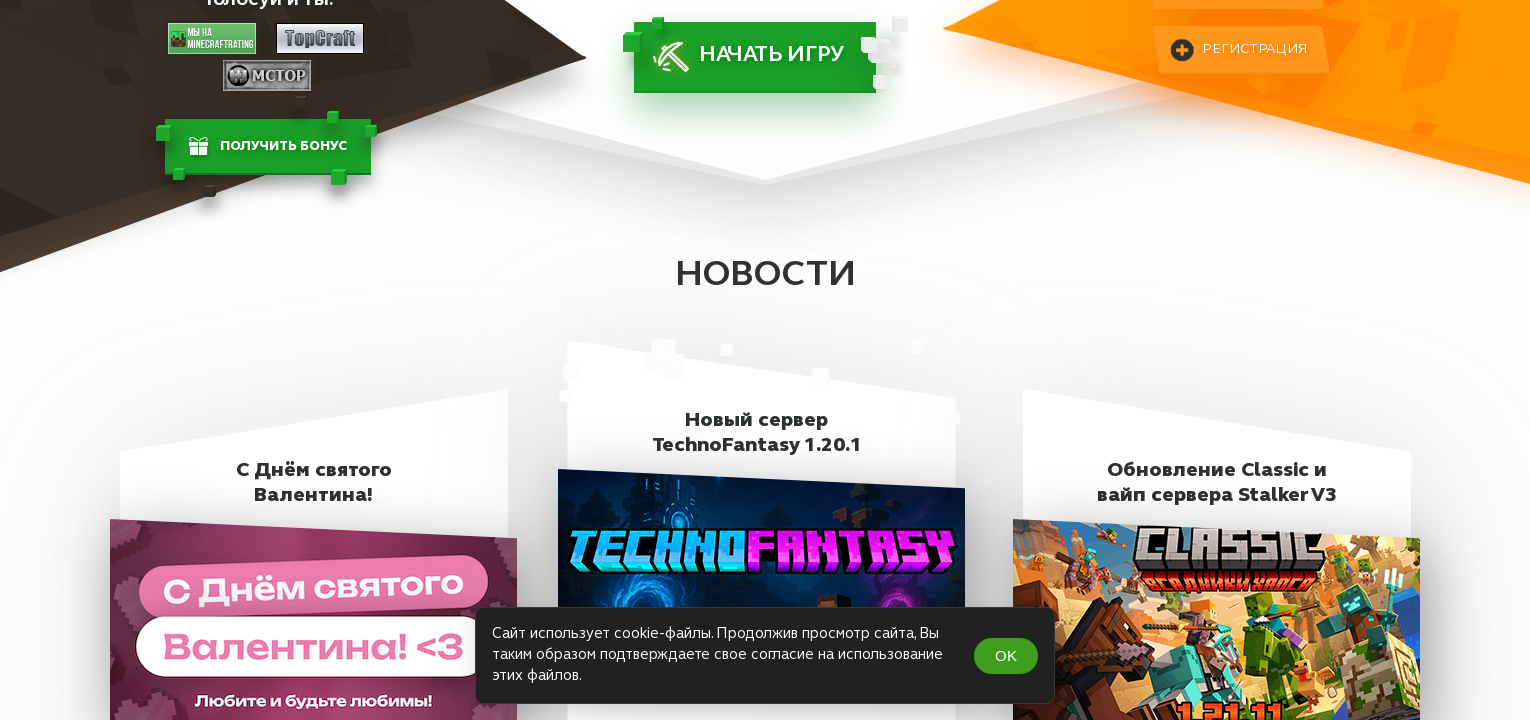

Captured final screenshot of page
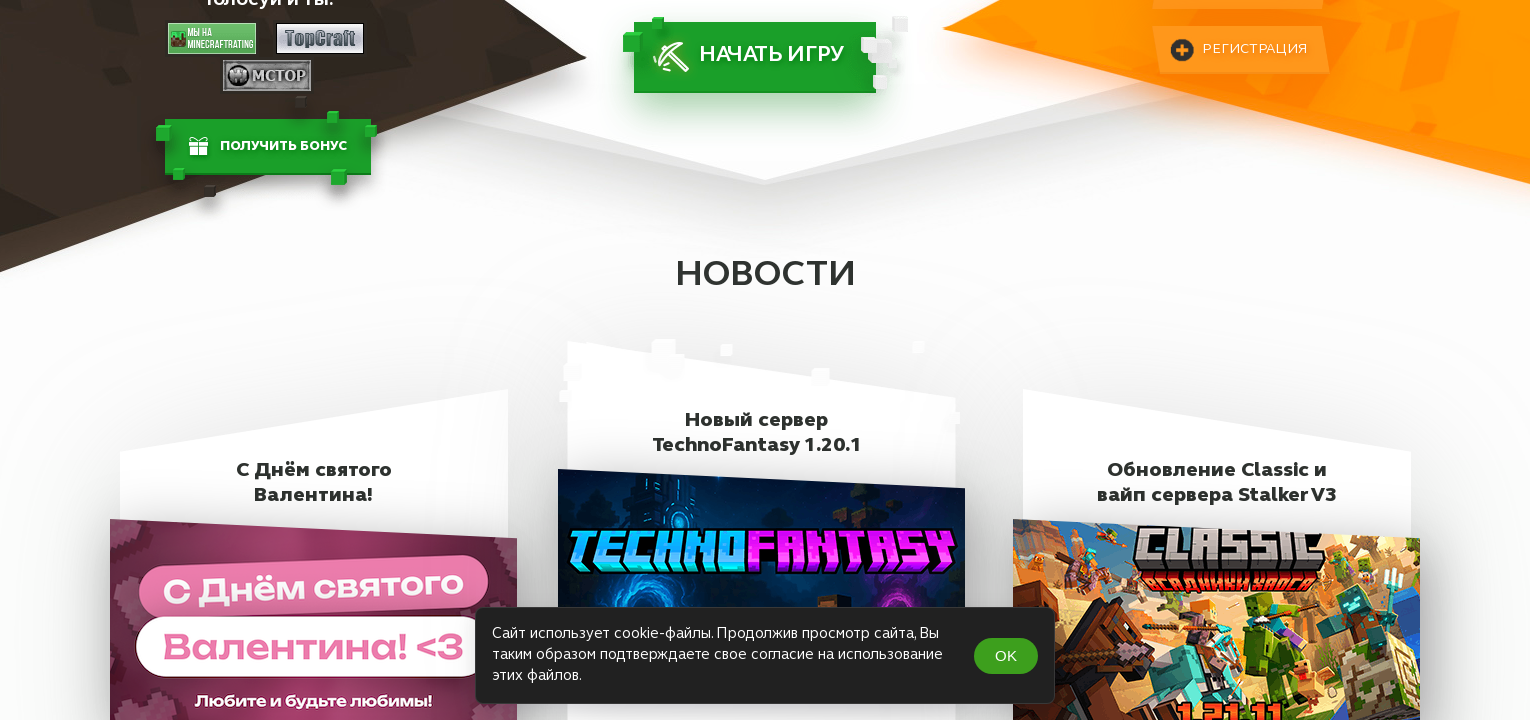

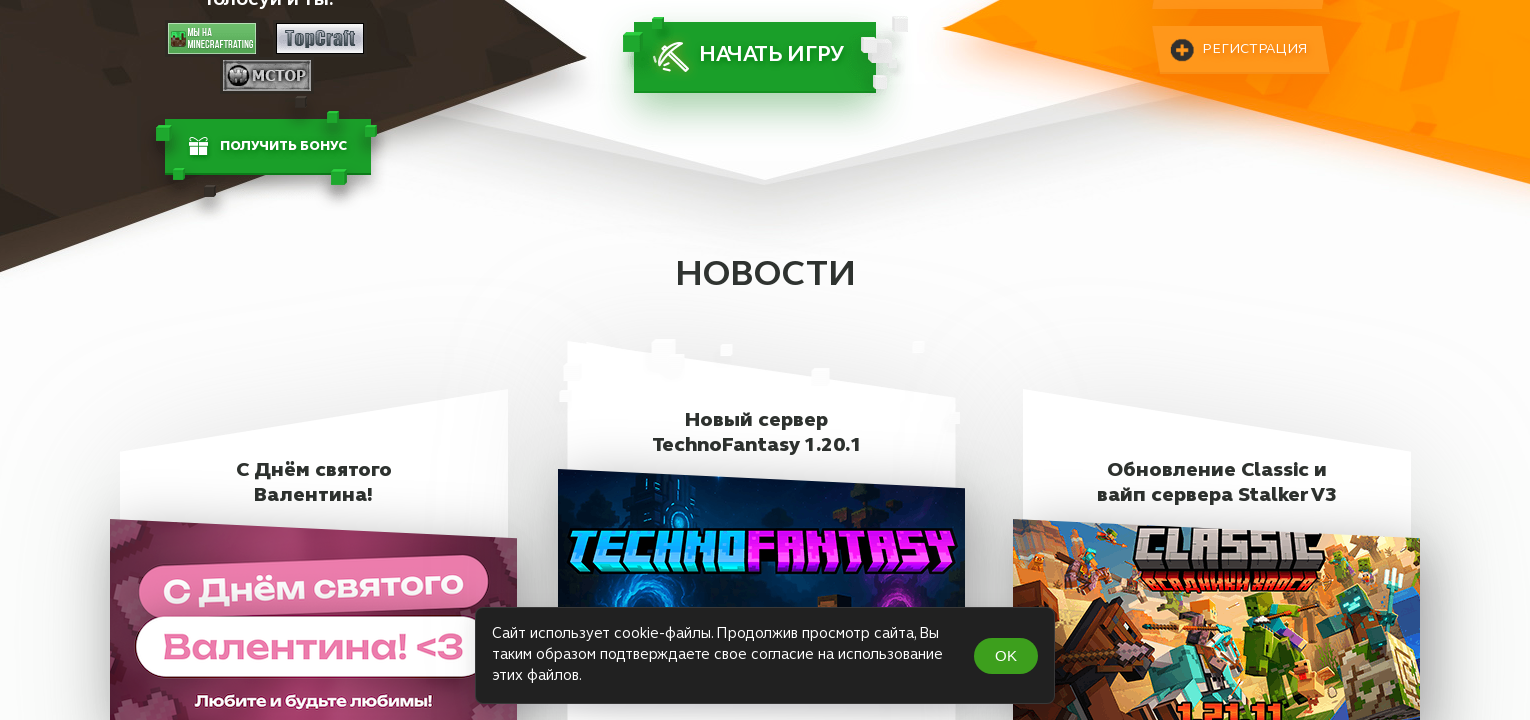